Opens the Barbeque Nation website, maximizes the browser window, and verifies basic window properties like size and position are accessible.

Starting URL: https://www.barbequenation.com/

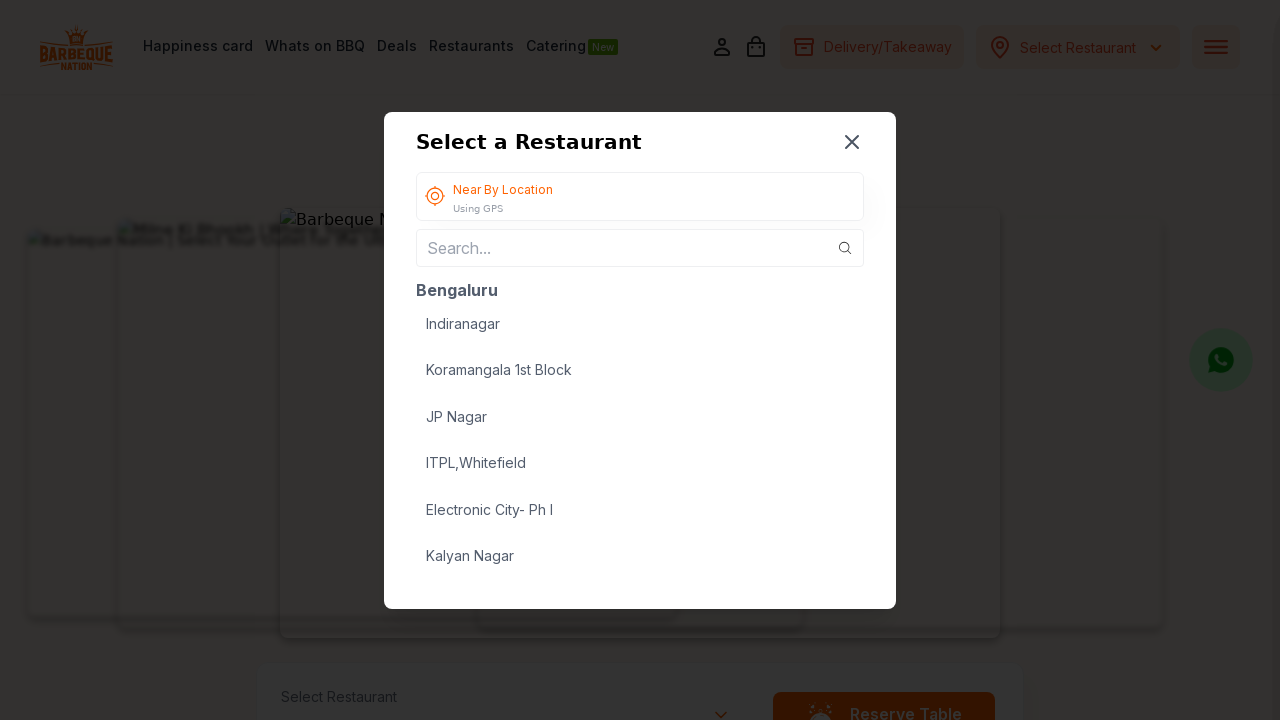

Set viewport size to 1920x1080 to maximize browser window
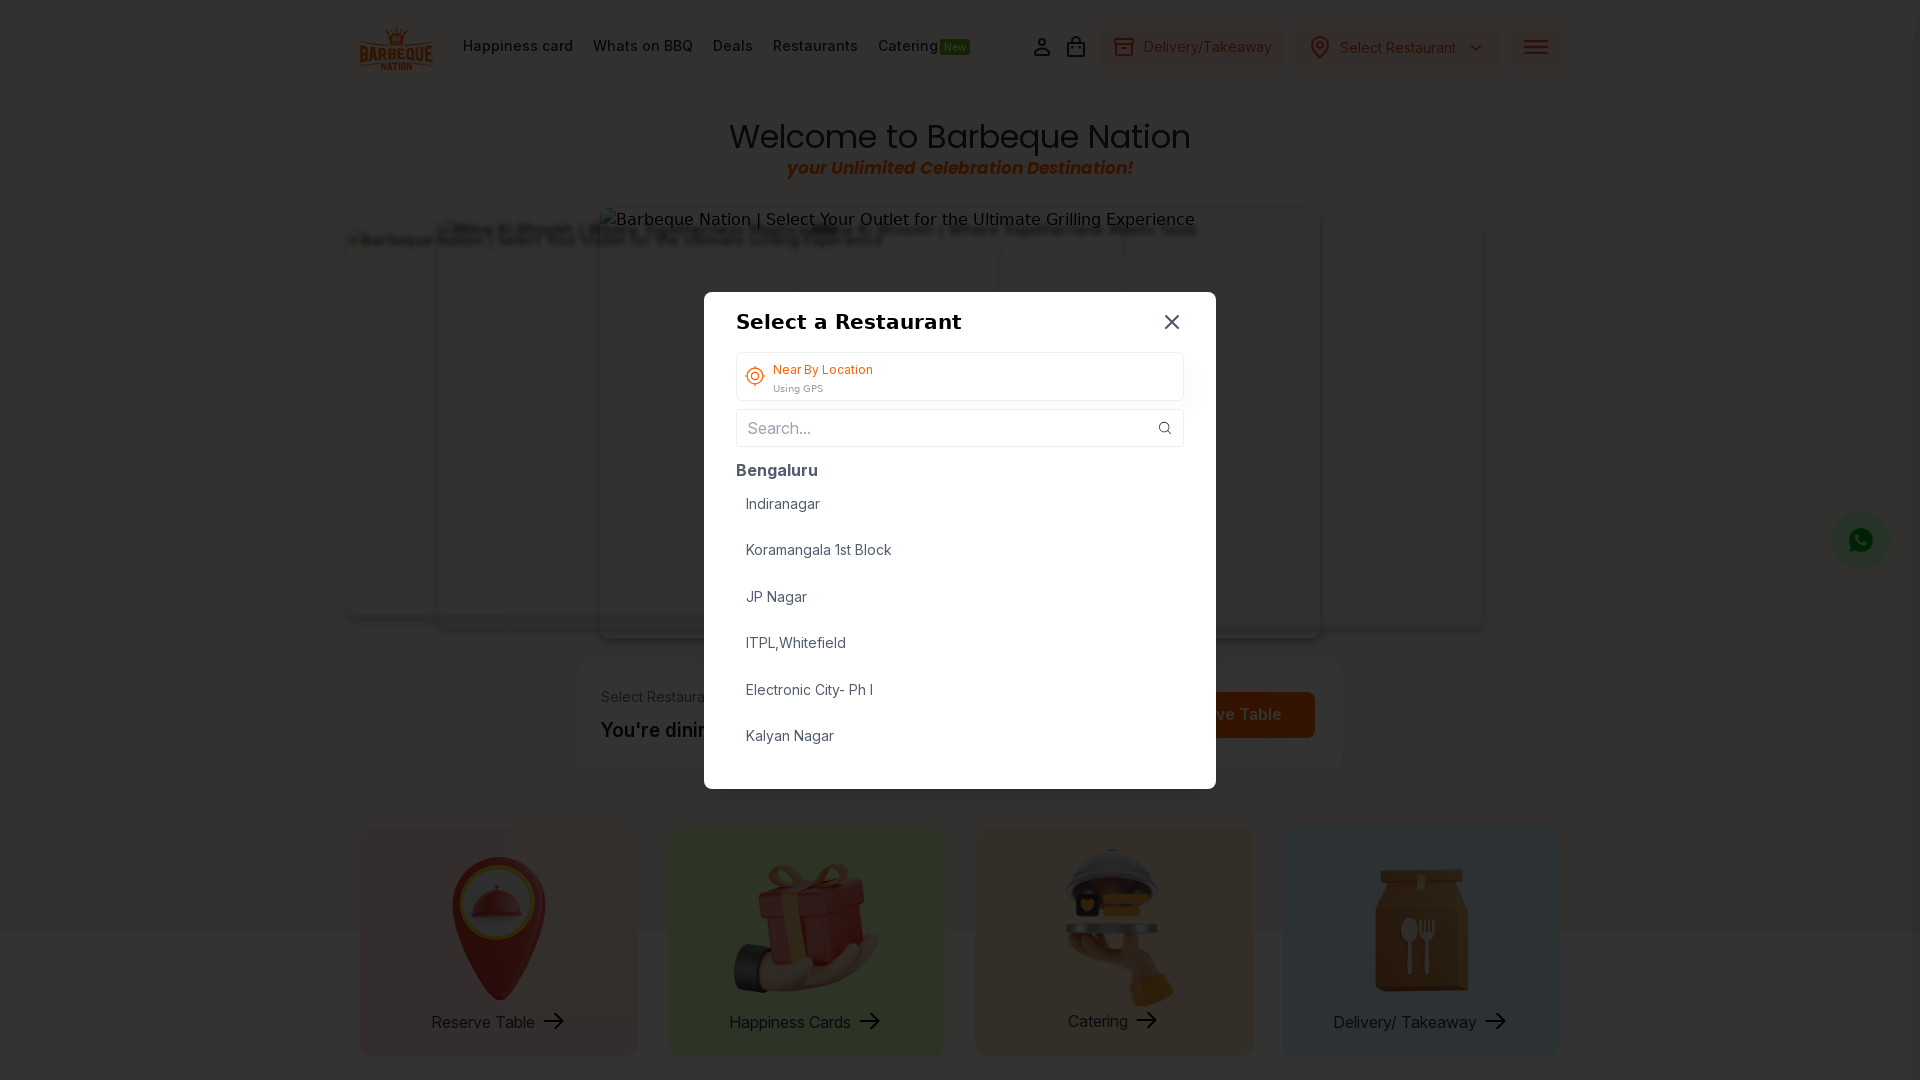

Waited for page to reach domcontentloaded state
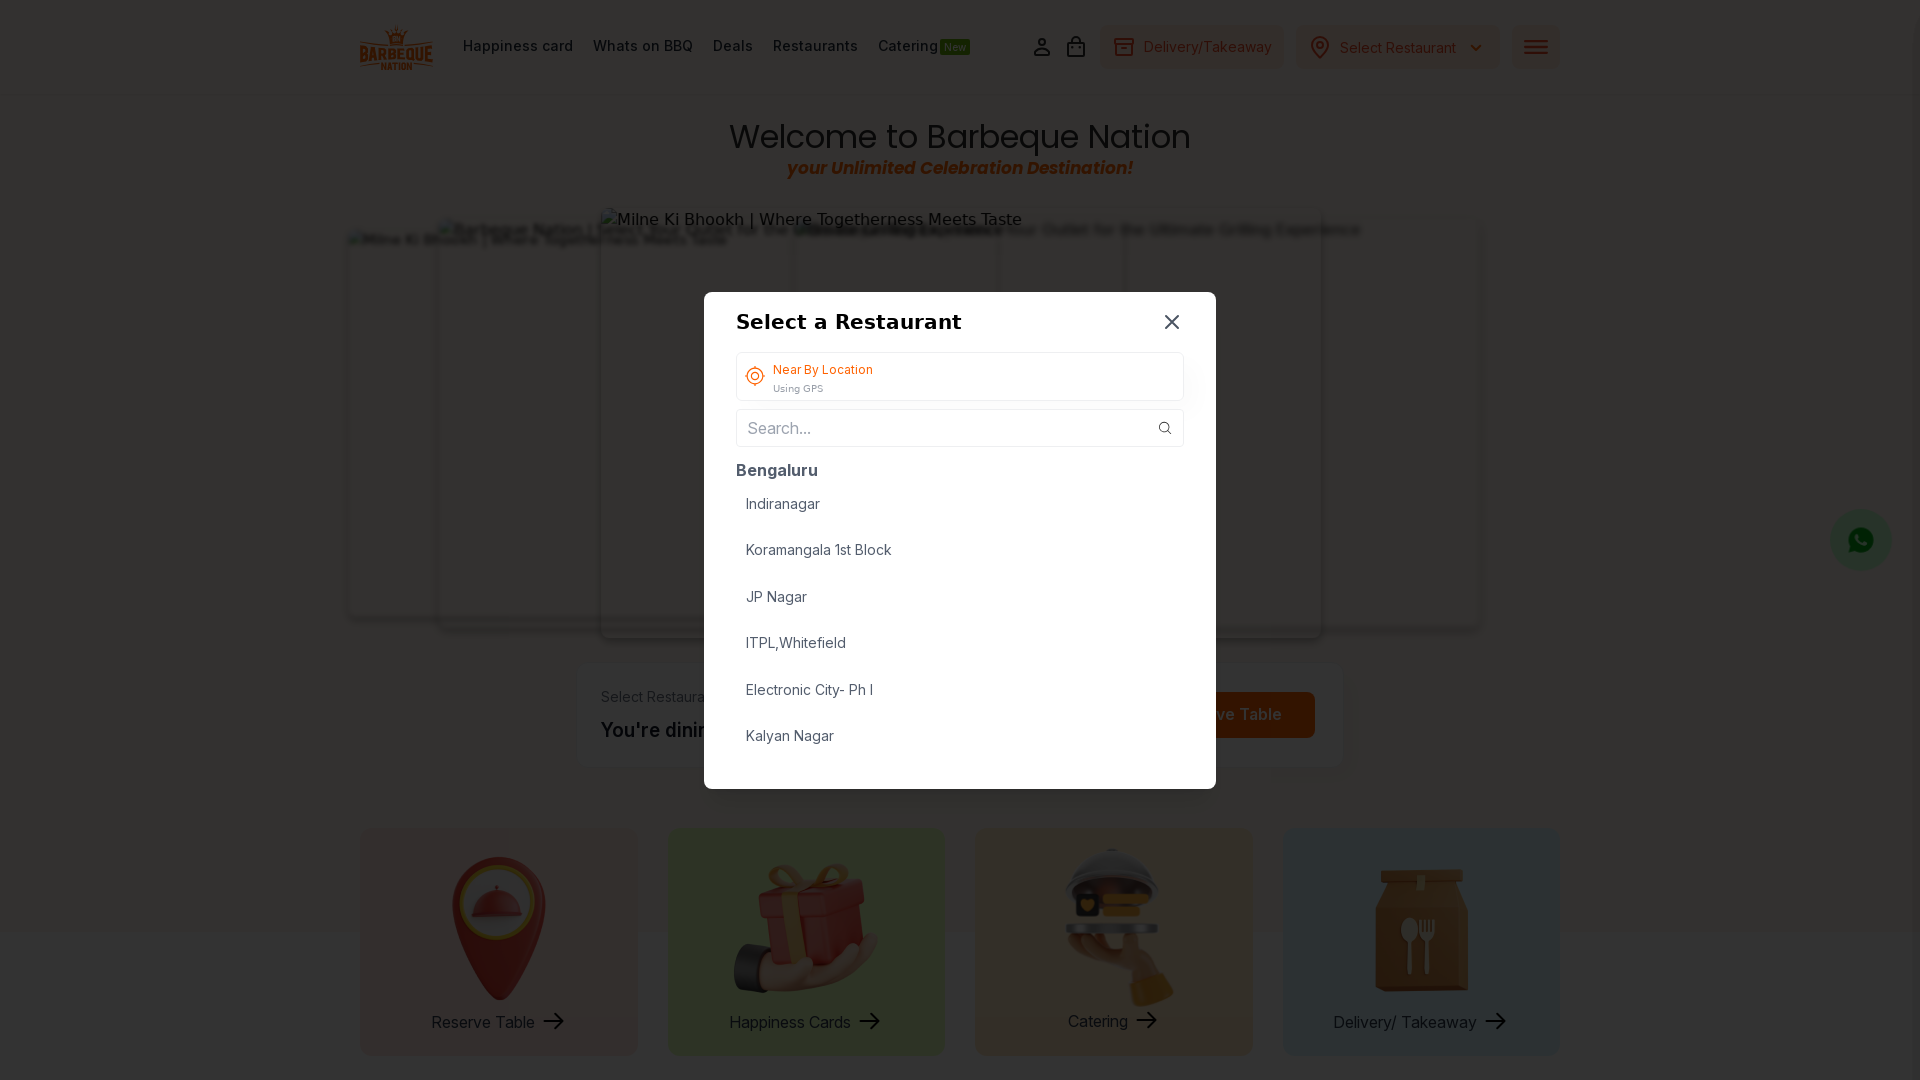

Retrieved current URL: https://www.barbequenation.com/
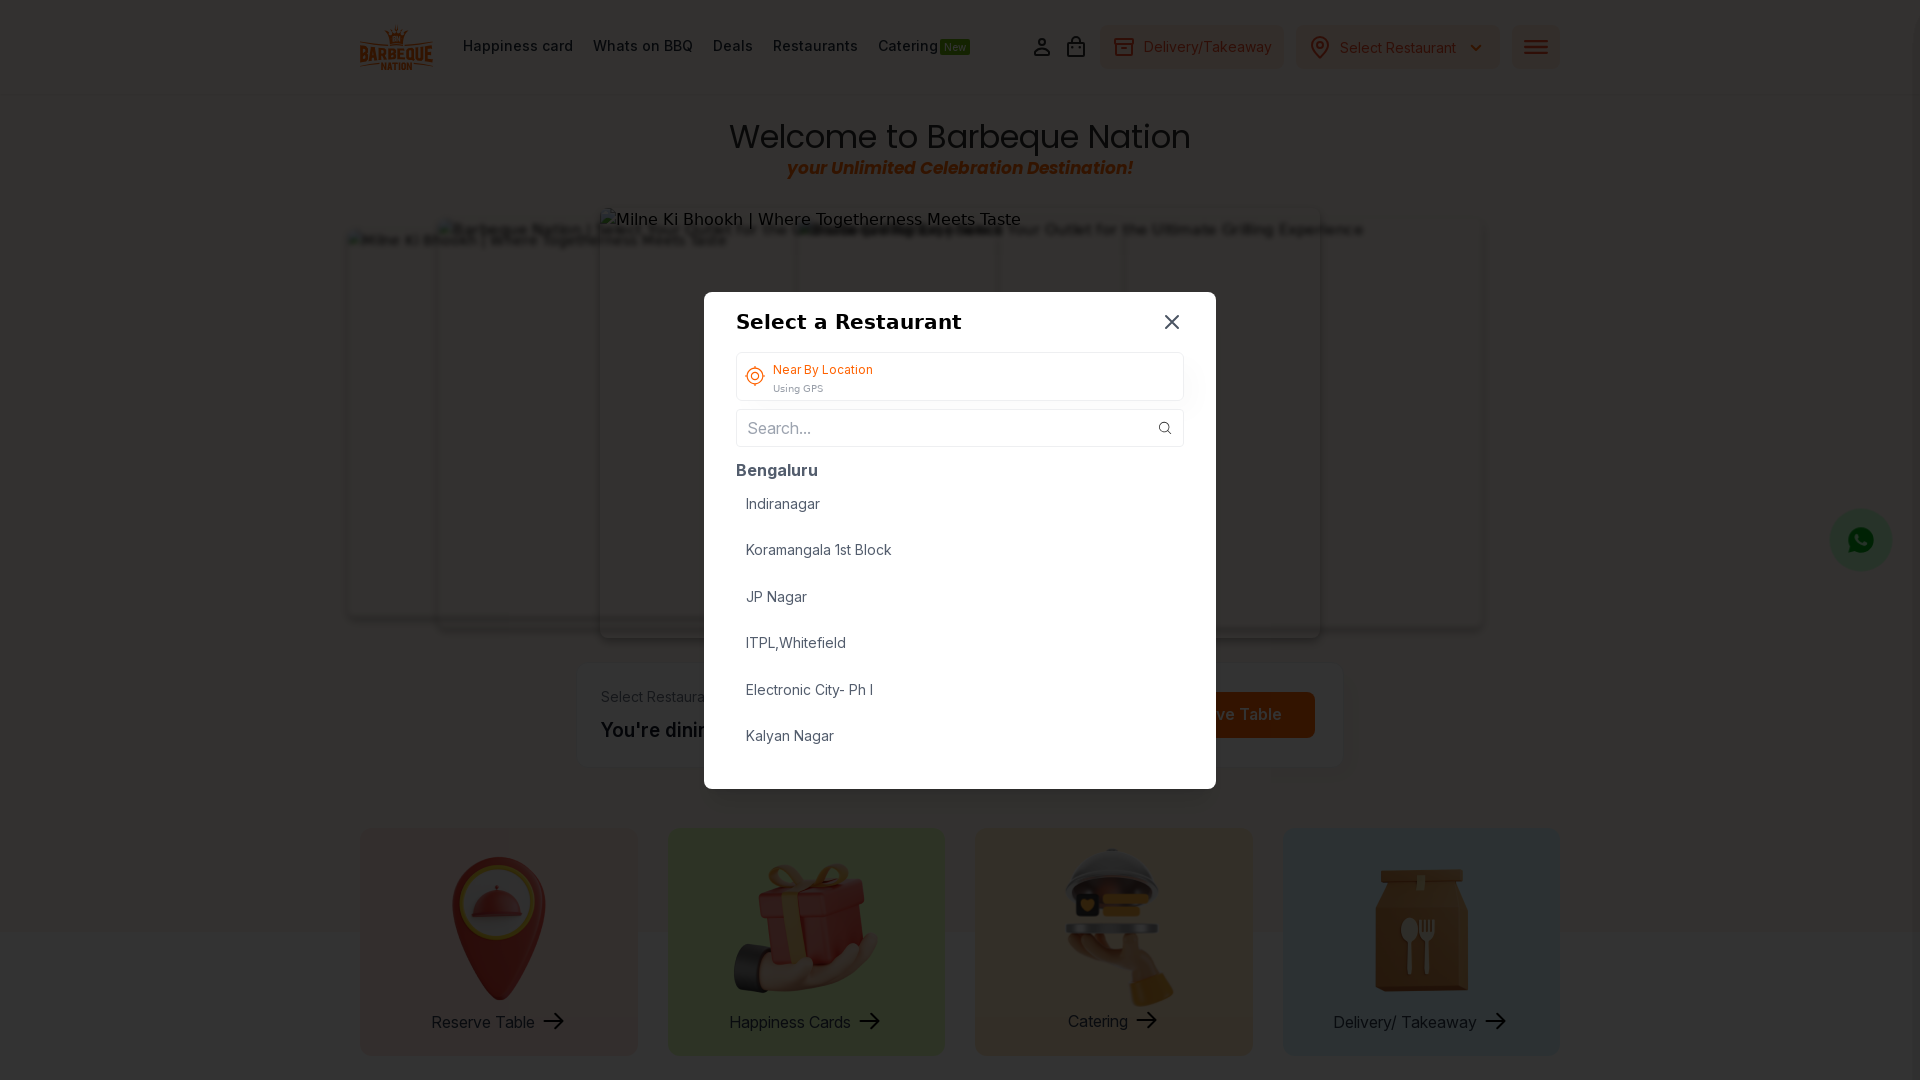

Retrieved viewport size: {'width': 1920, 'height': 1080}
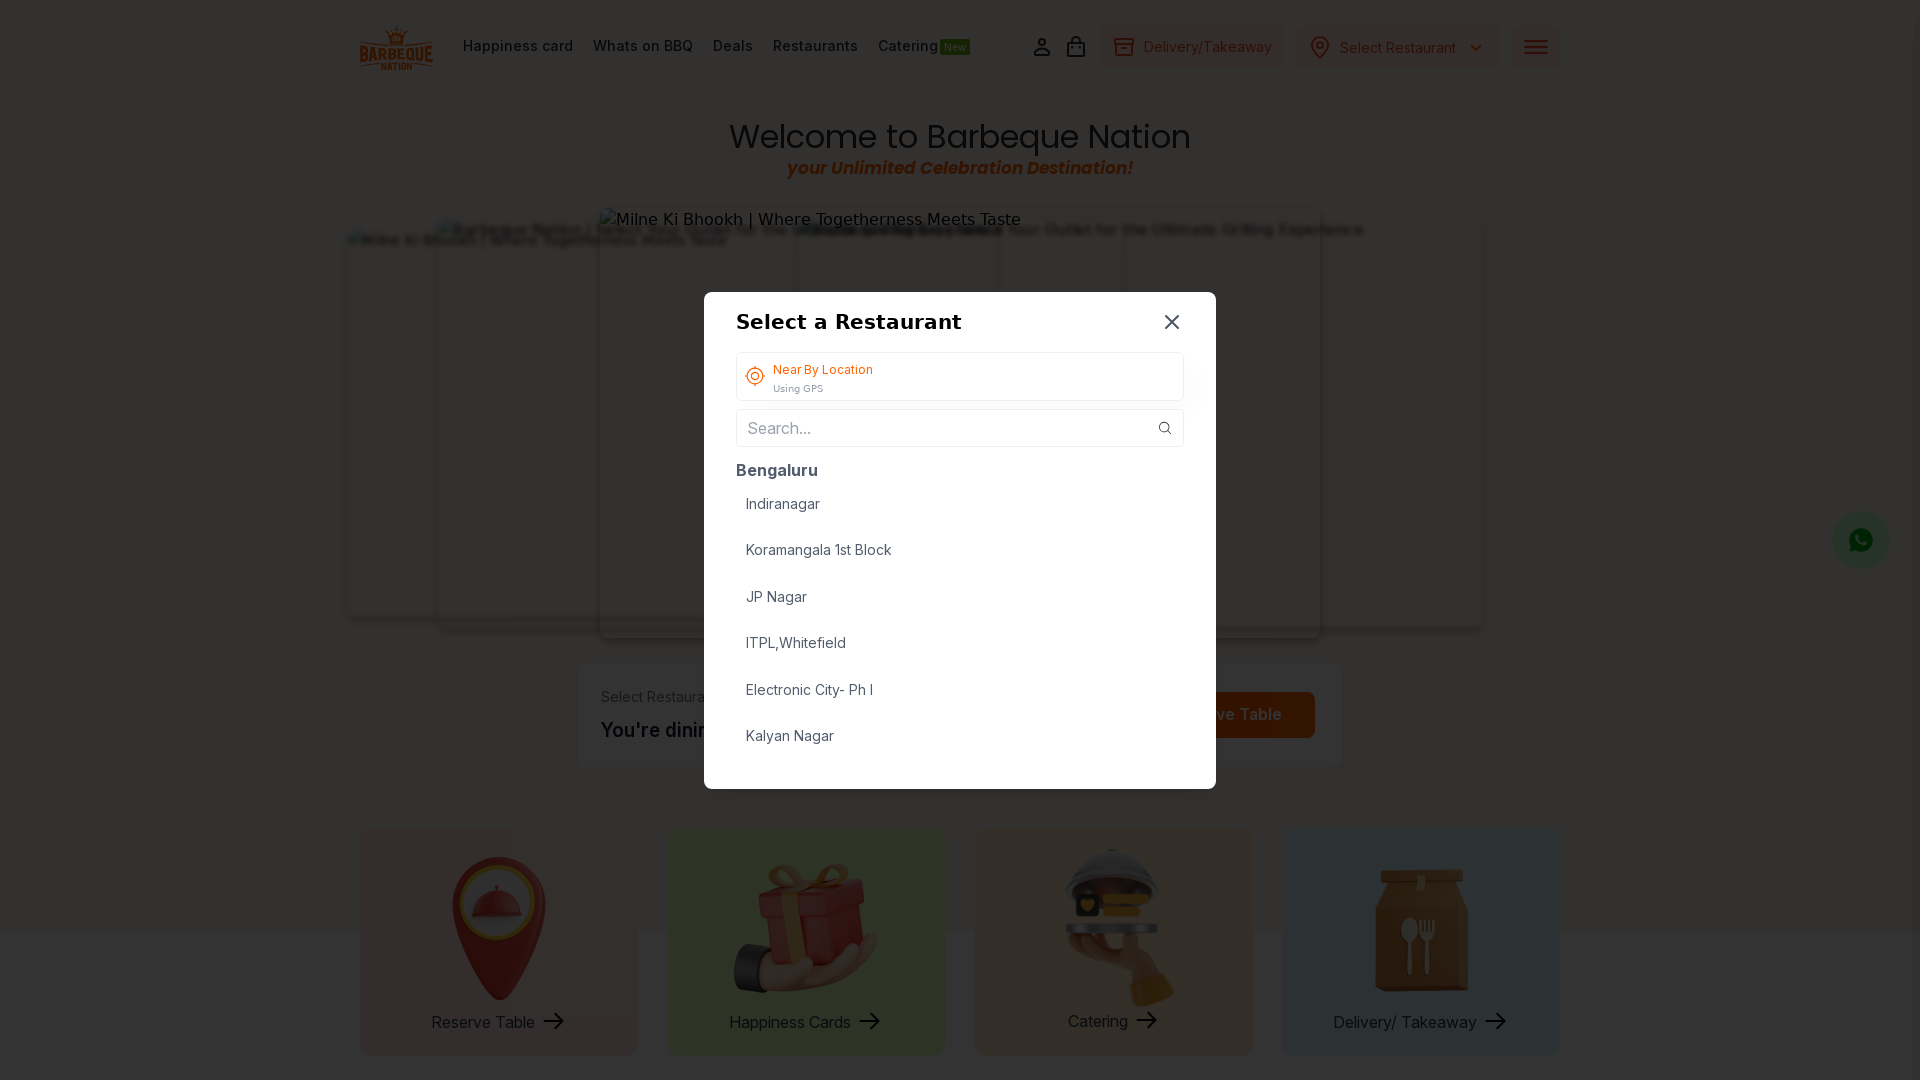

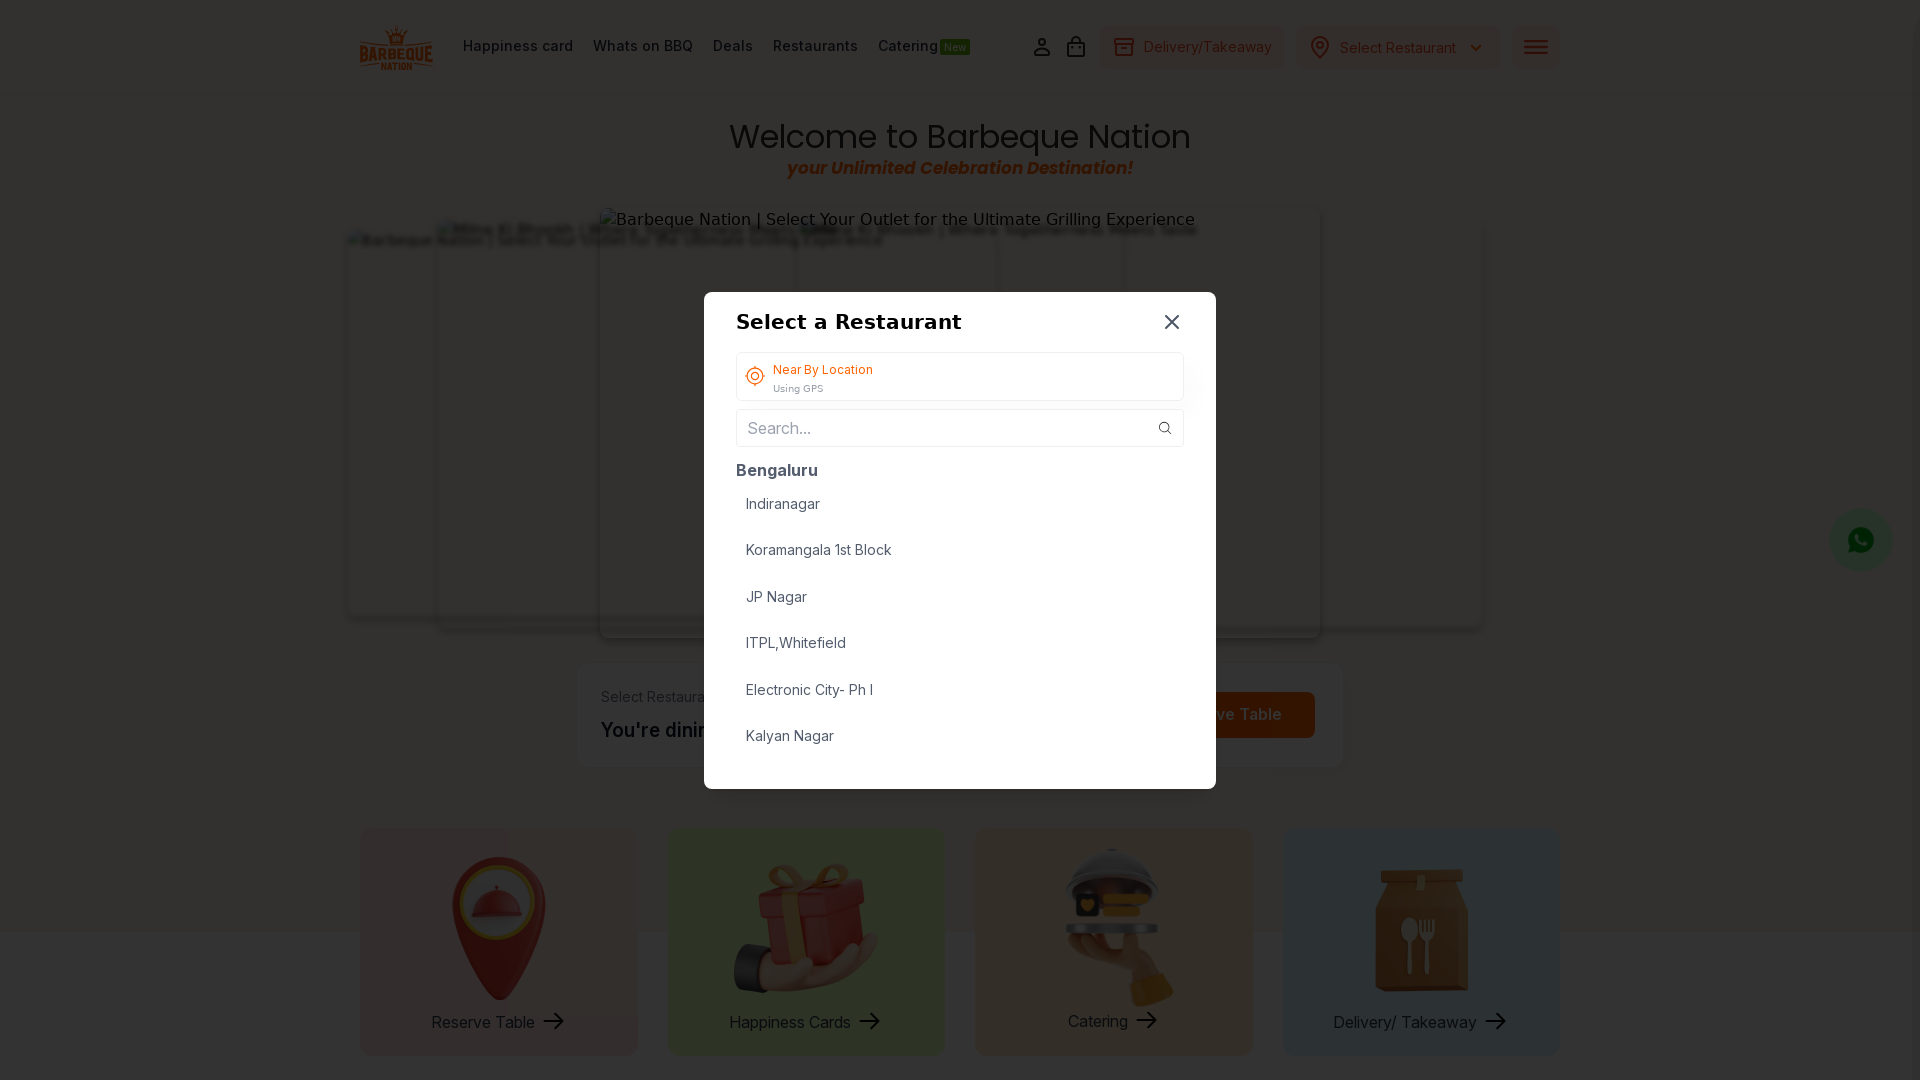